Tests deleting a user record by selecting a user and clicking delete button

Starting URL: https://elzarape.github.io/admin/modules/users/view/user.html

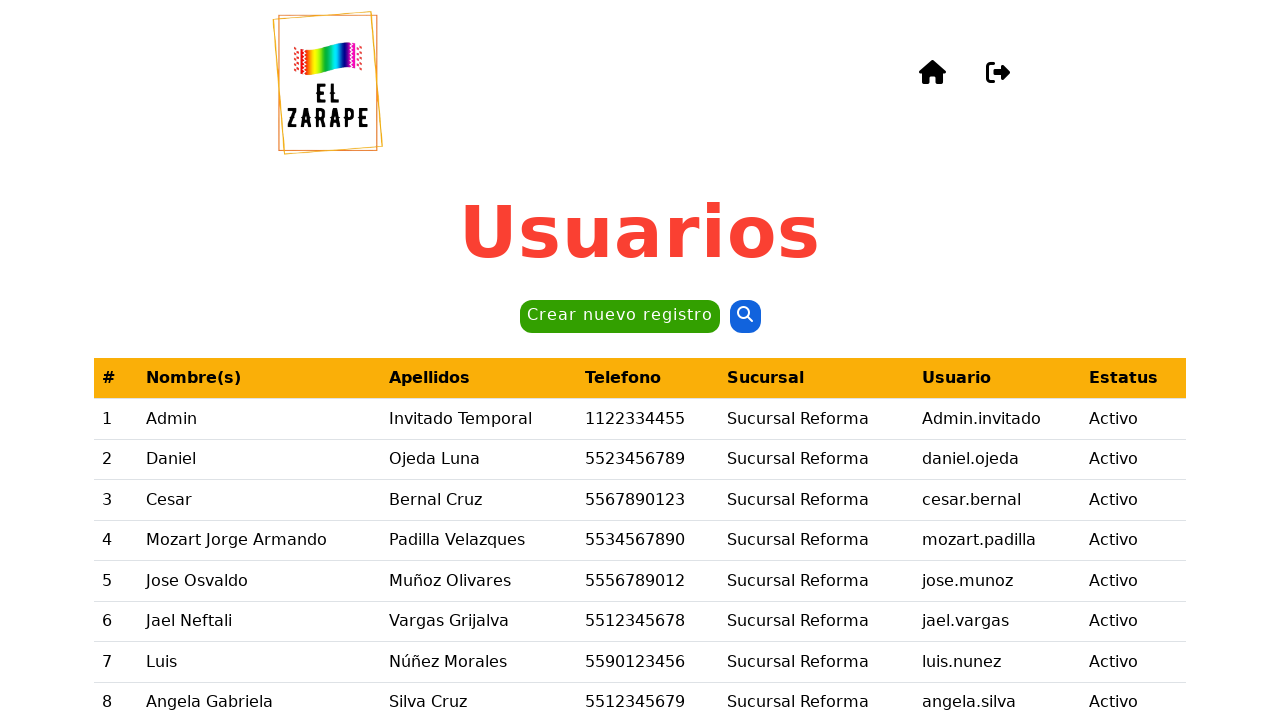

Clicked on Admin cell to select user at (260, 419) on internal:role=cell[name="Admin"s]
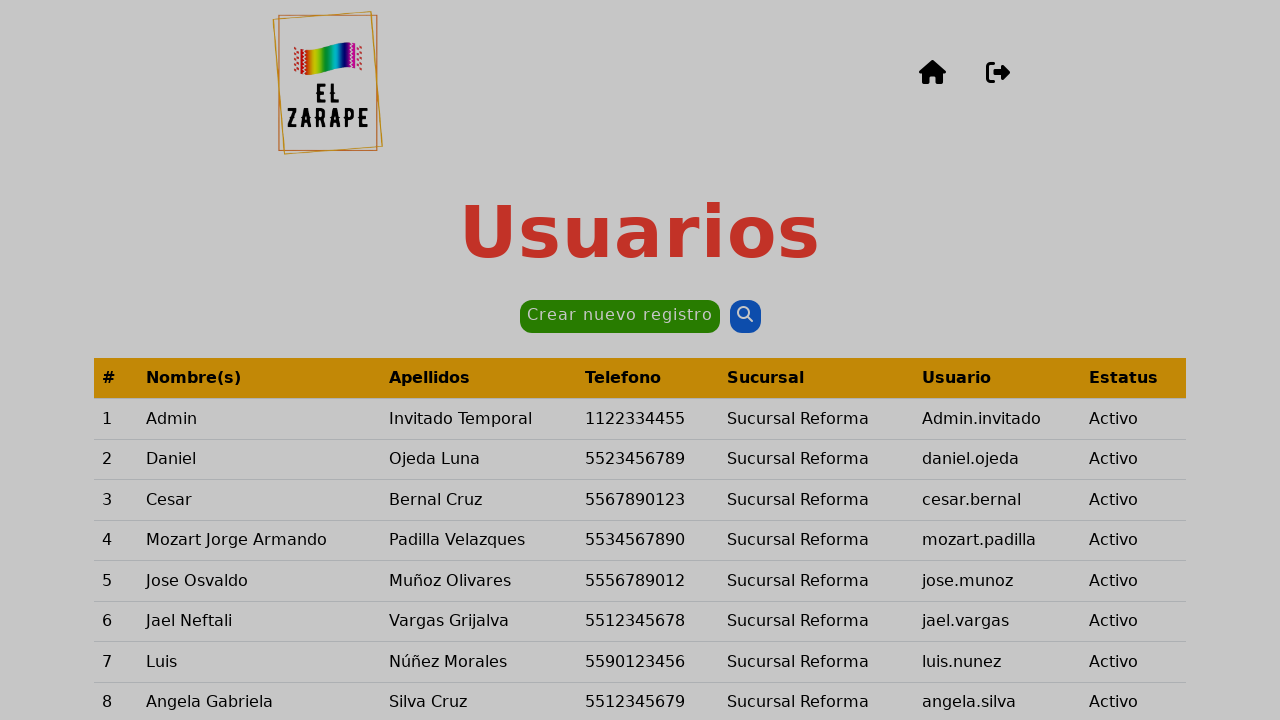

Clicked delete button (Eliminar) at (547, 602) on internal:role=button[name="Eliminar"i]
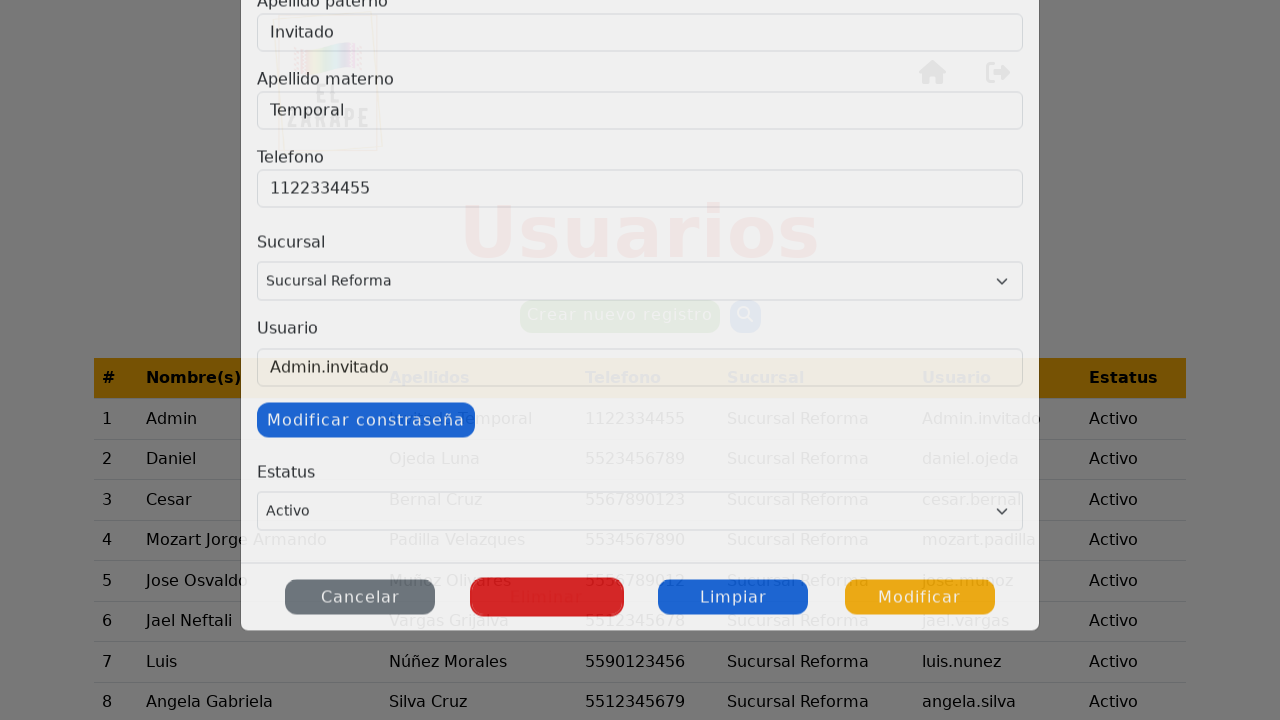

Deletion preview dialog appeared
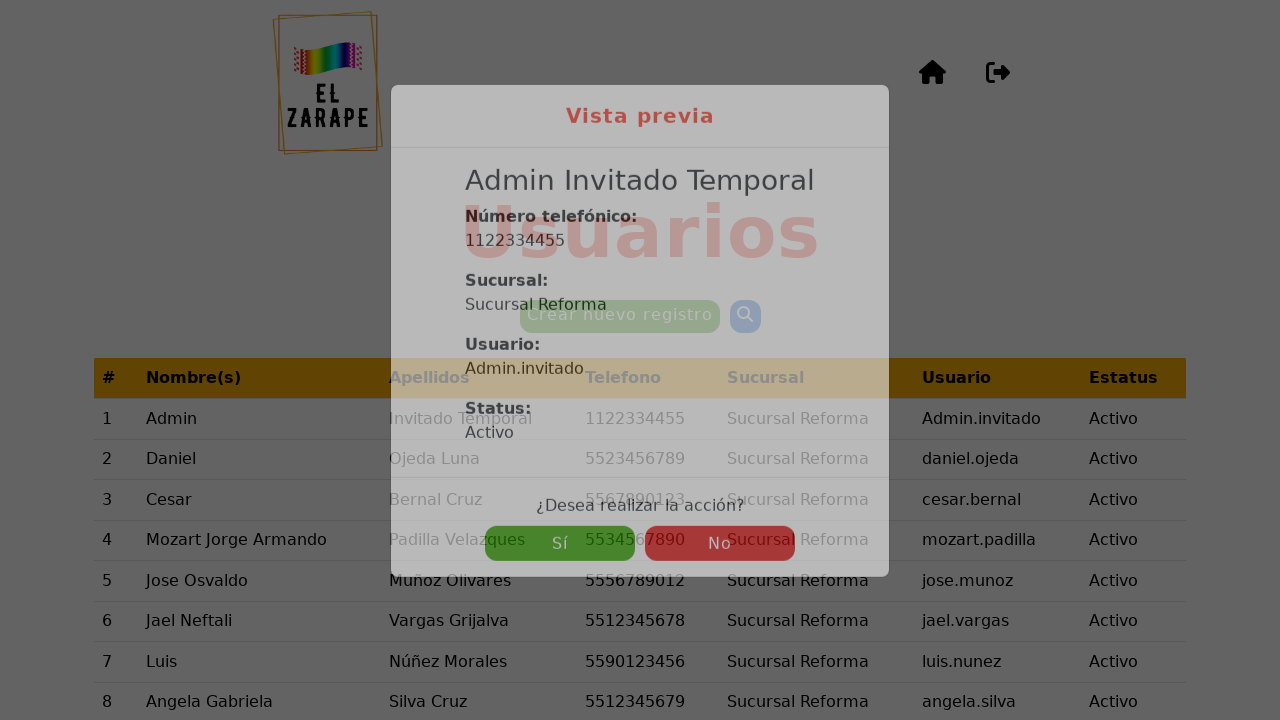

Confirmed deletion by clicking 'Sí' button at (560, 573) on internal:role=button[name="Sí"i]
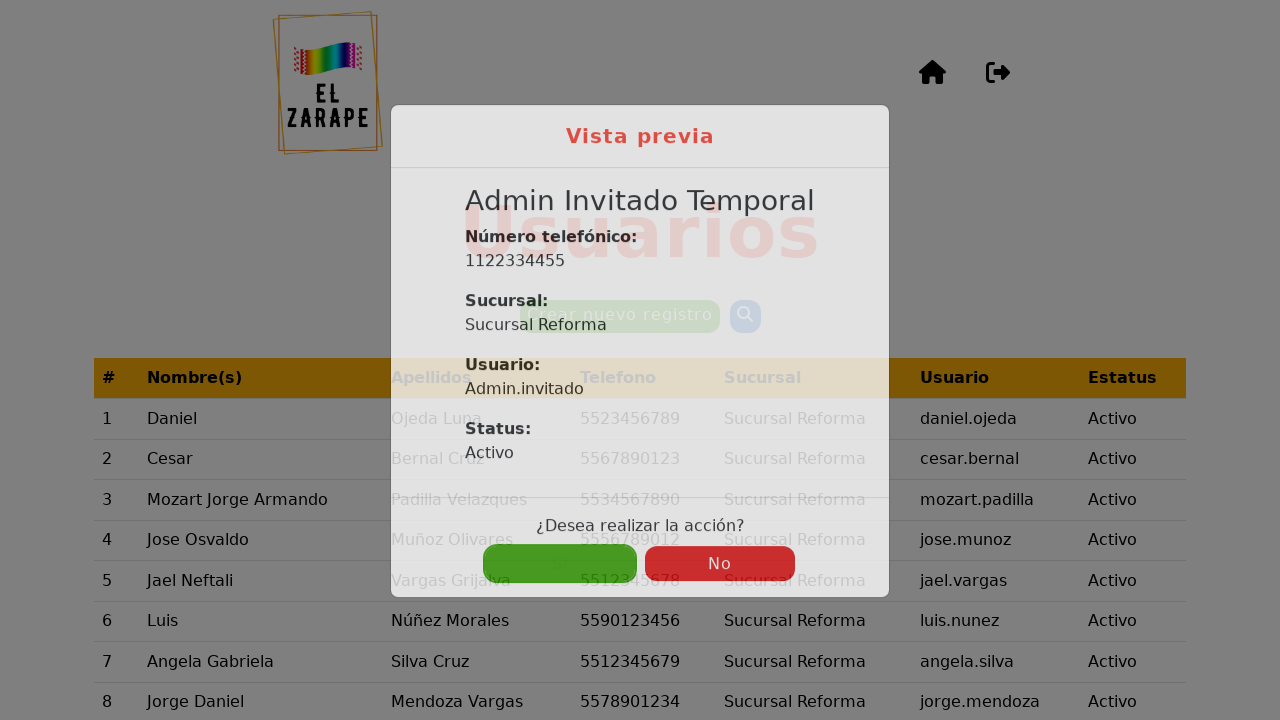

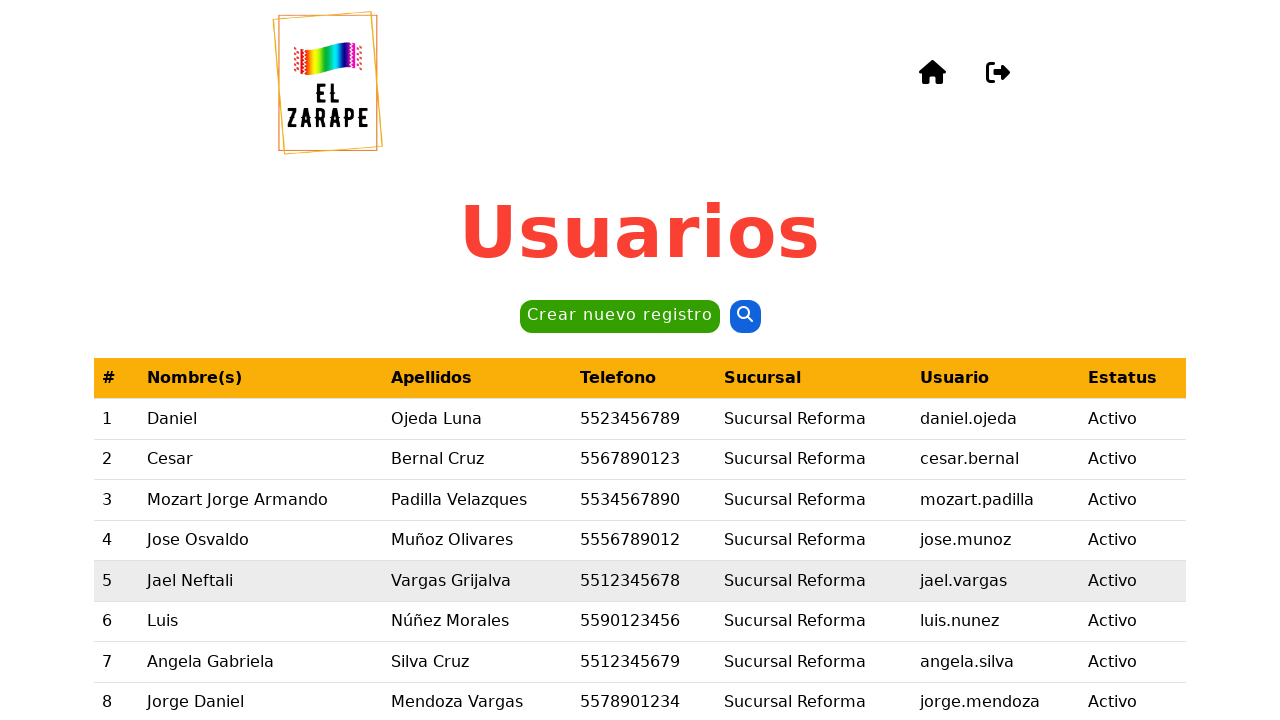